Tests a contact form by submitting without filling any fields, verifying the form handles empty submissions

Starting URL: https://lm.skillbox.cc/qa_tester/module02/homework1/

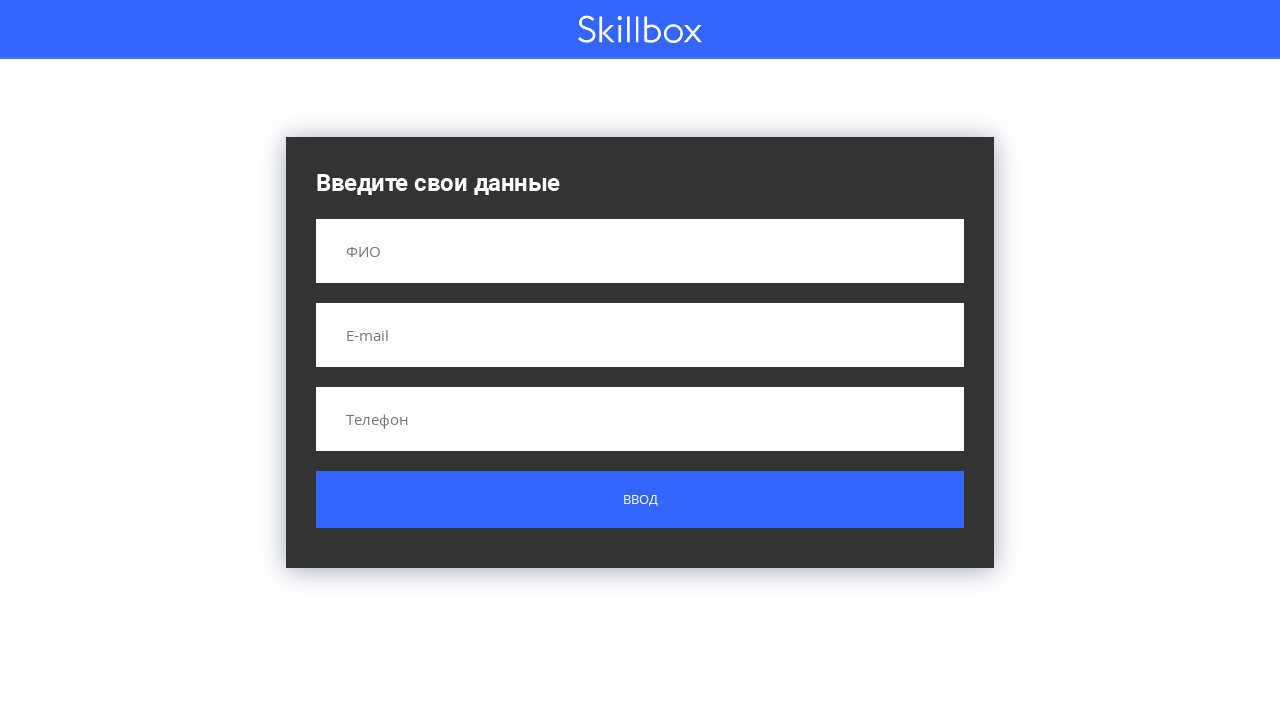

Clicked submit button without filling any form fields at (640, 500) on .button
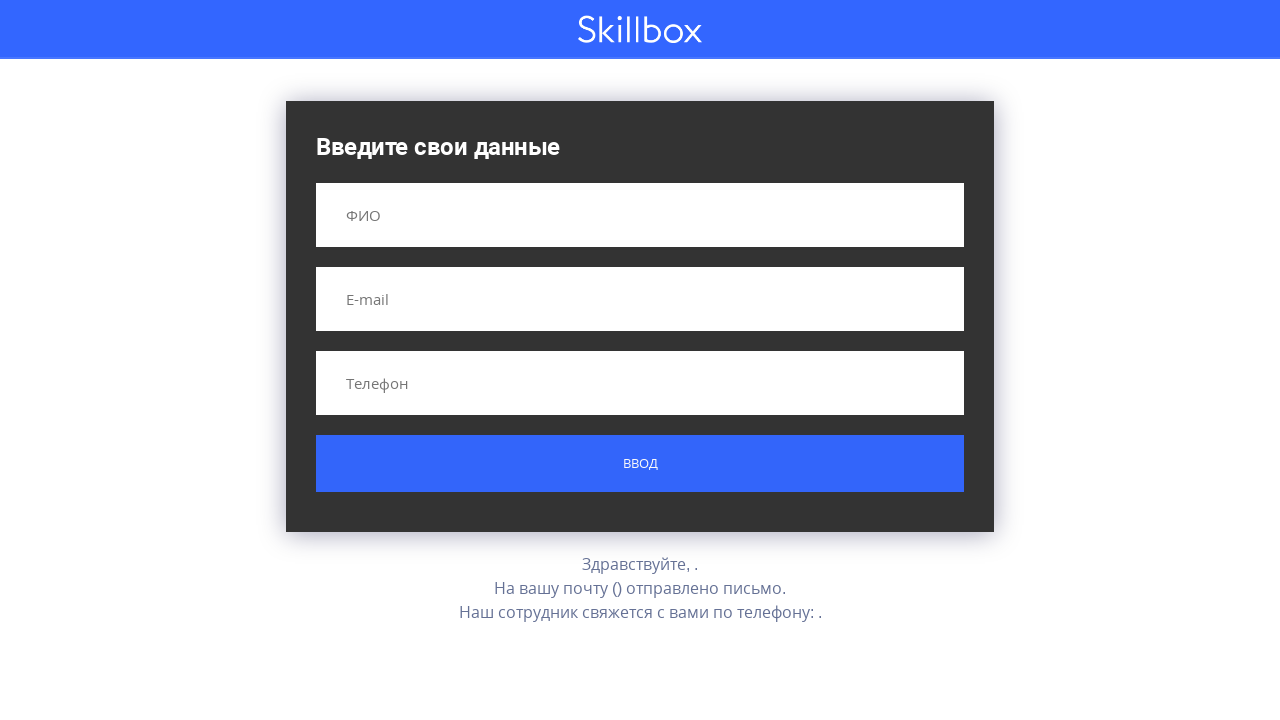

Form result message appeared after empty submission
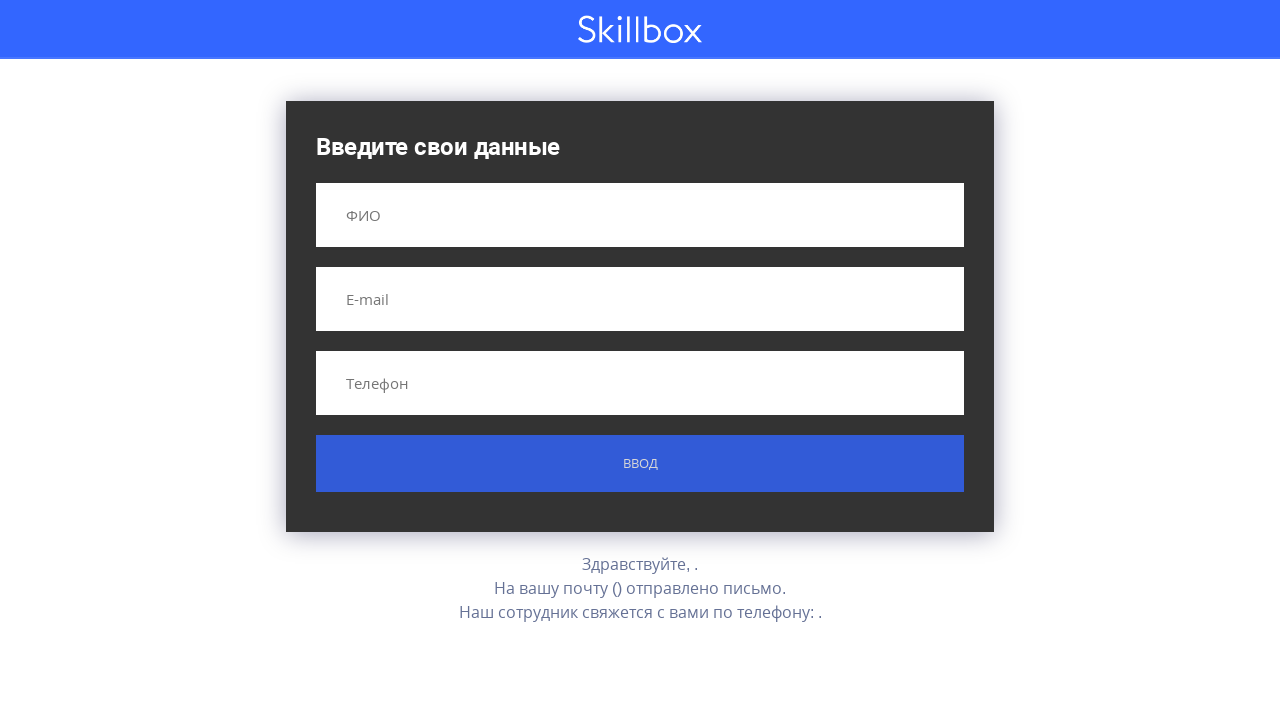

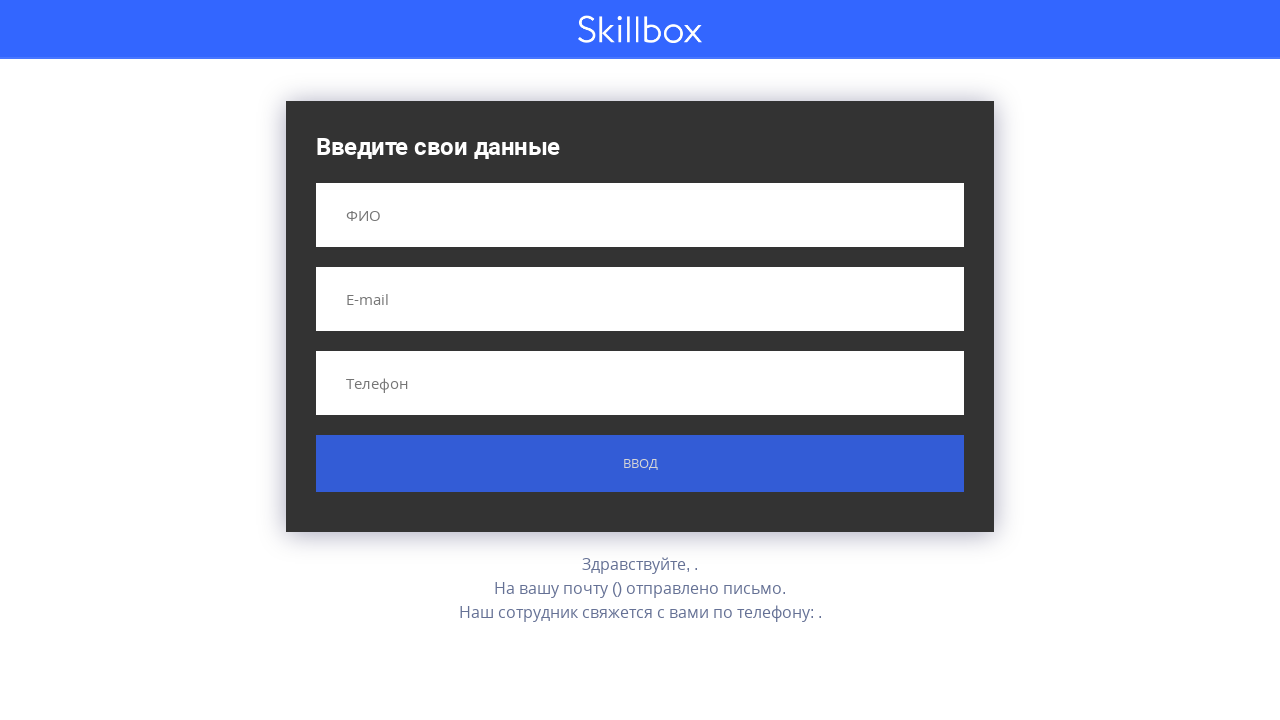